Tests JavaScript alert handling by clicking a button that triggers an alert, accepting the alert, and verifying the result message is displayed correctly on the page.

Starting URL: http://the-internet.herokuapp.com/javascript_alerts

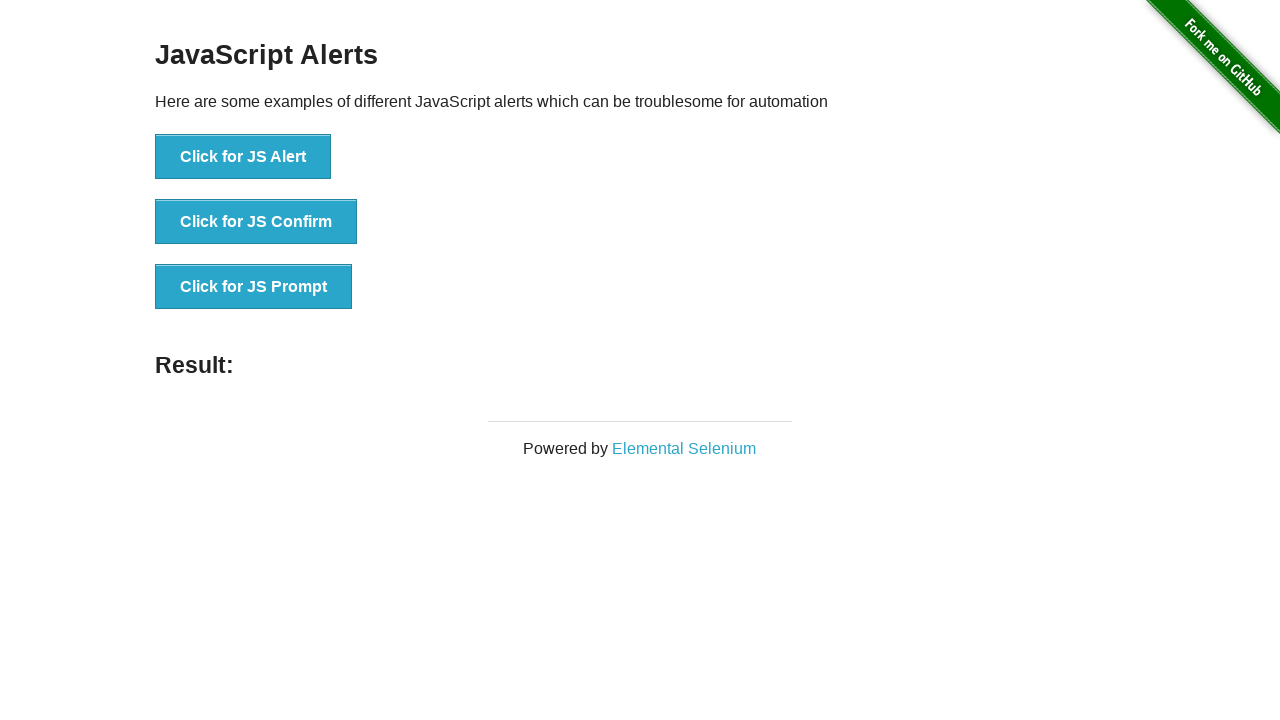

Clicked the first button to trigger JavaScript alert at (243, 157) on ul > li:nth-child(1) > button
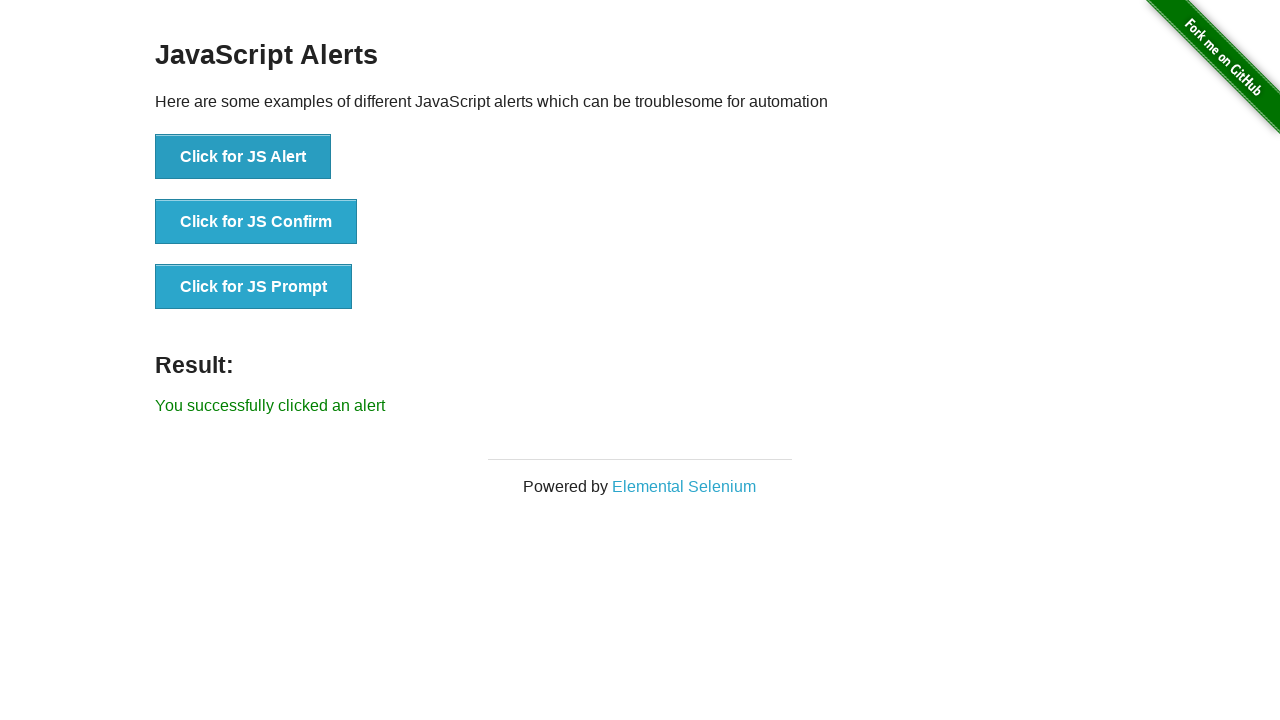

Set up dialog handler to accept alerts
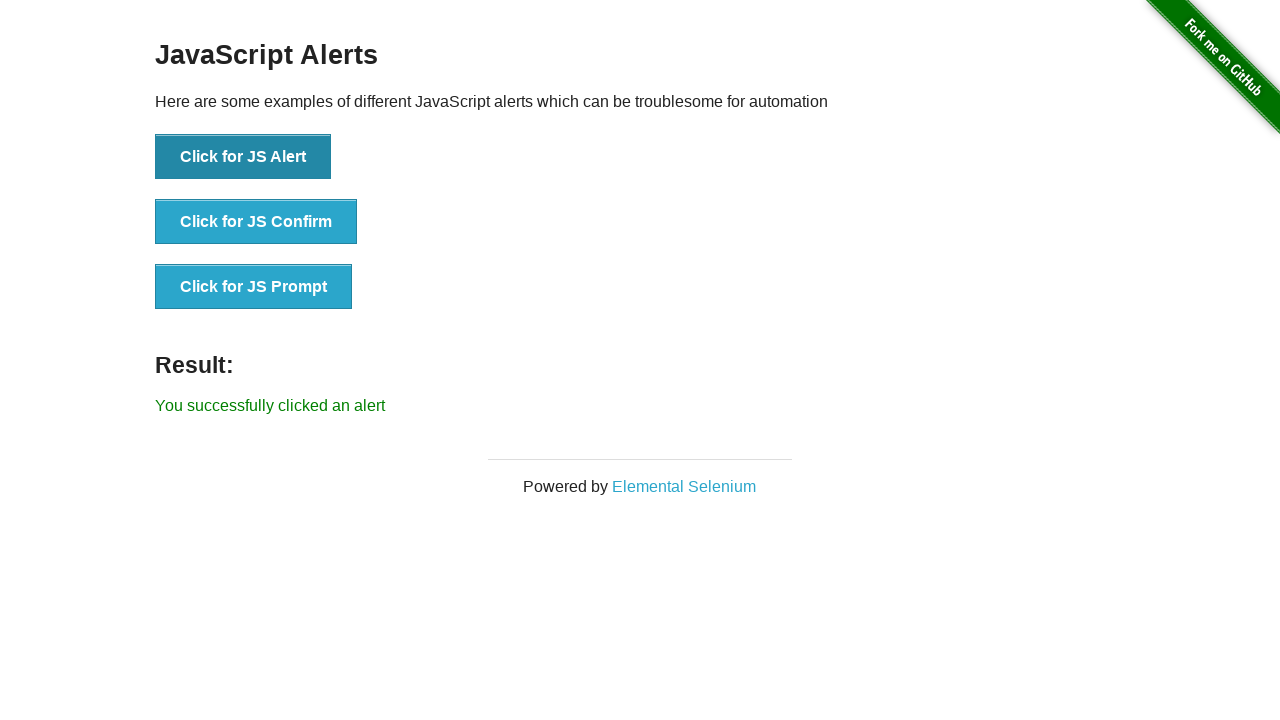

Result message element loaded
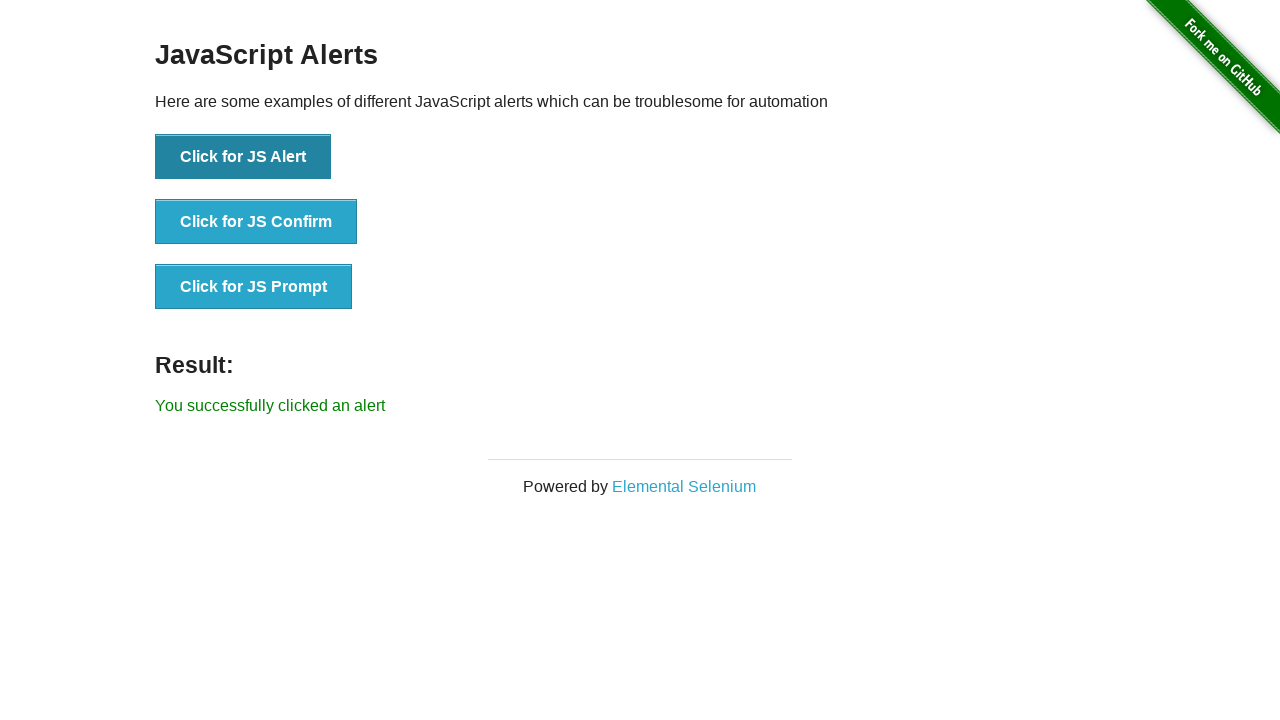

Retrieved result message text content
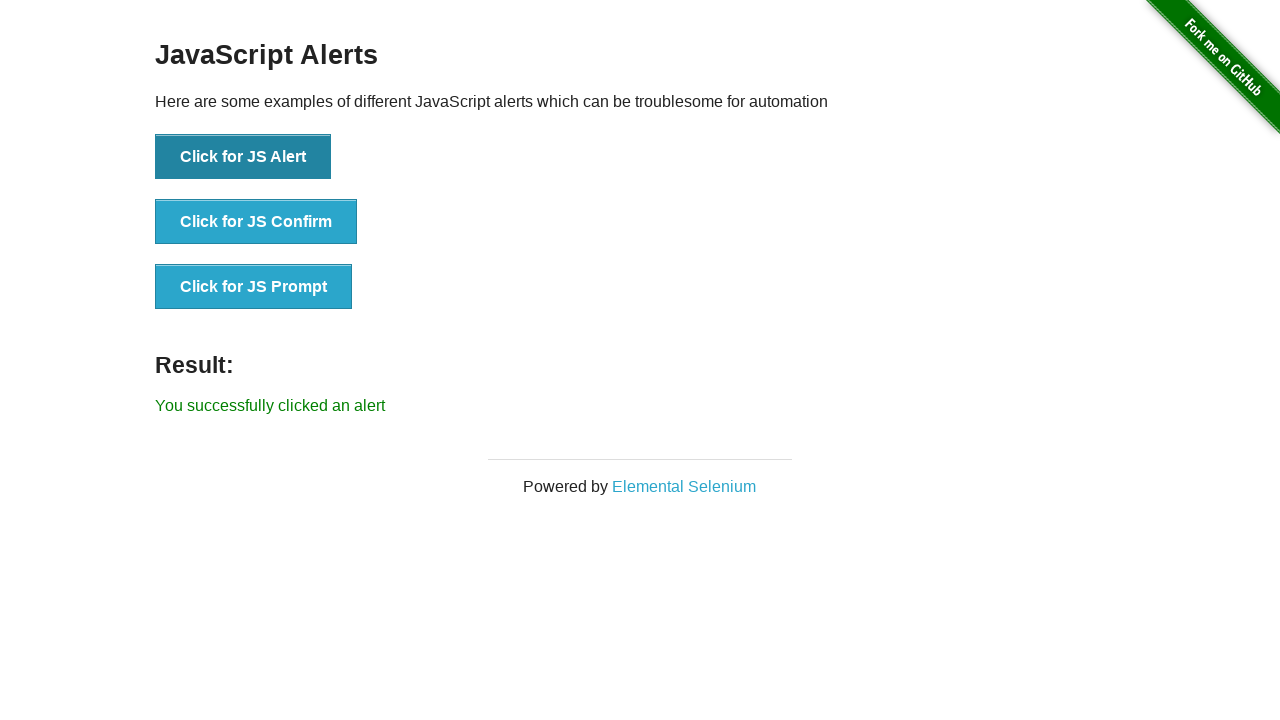

Verified result message is 'You successfully clicked an alert'
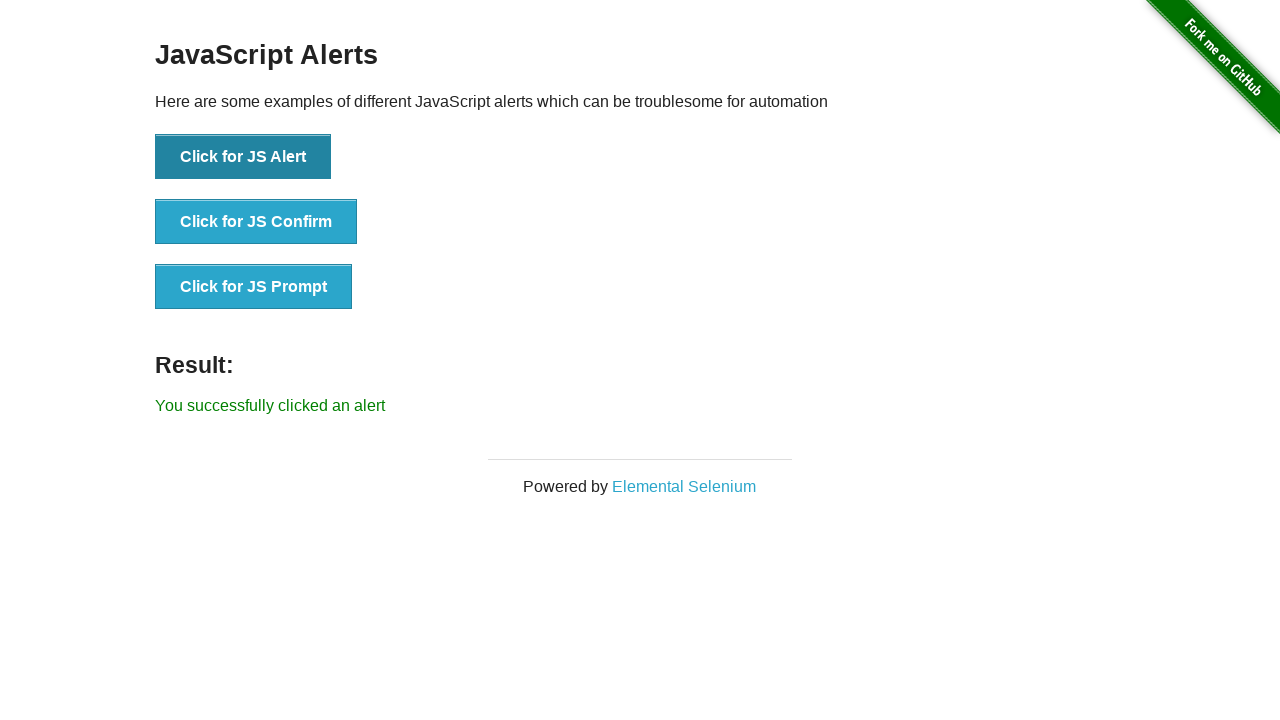

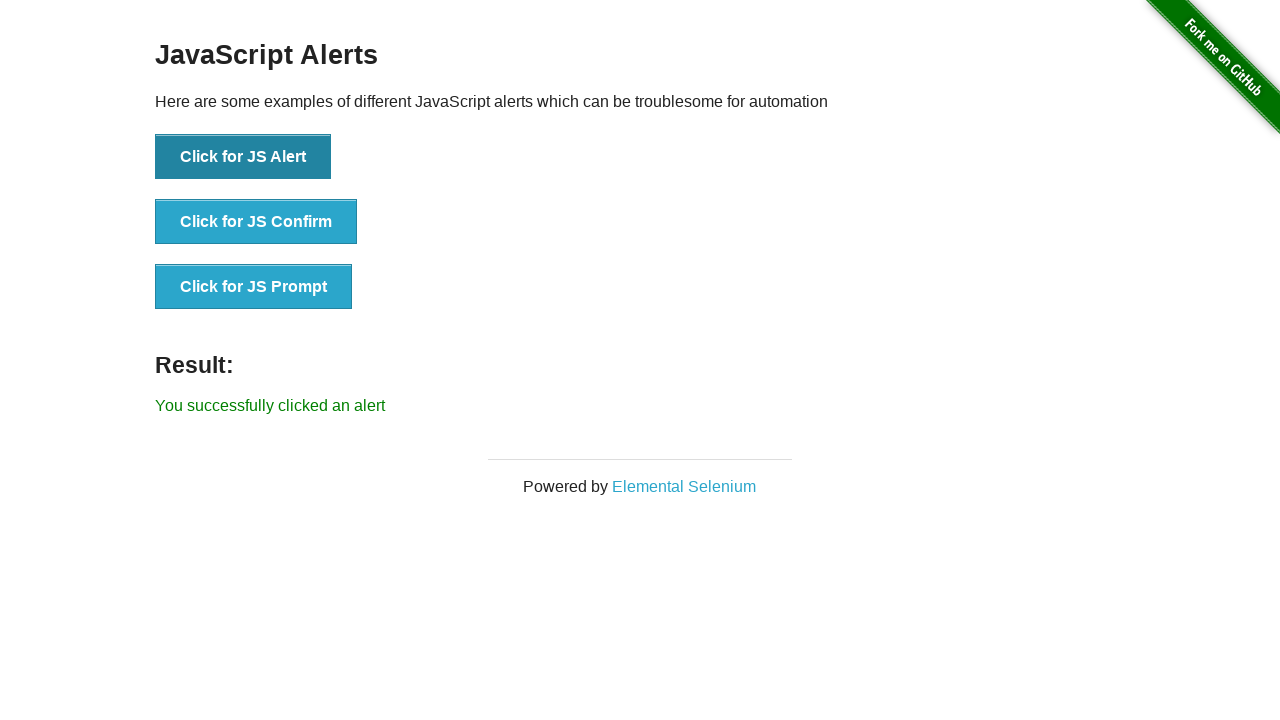